Tests right-click context menu functionality on a specific element

Starting URL: https://swisnl.github.io/jQuery-contextMenu/demo.html

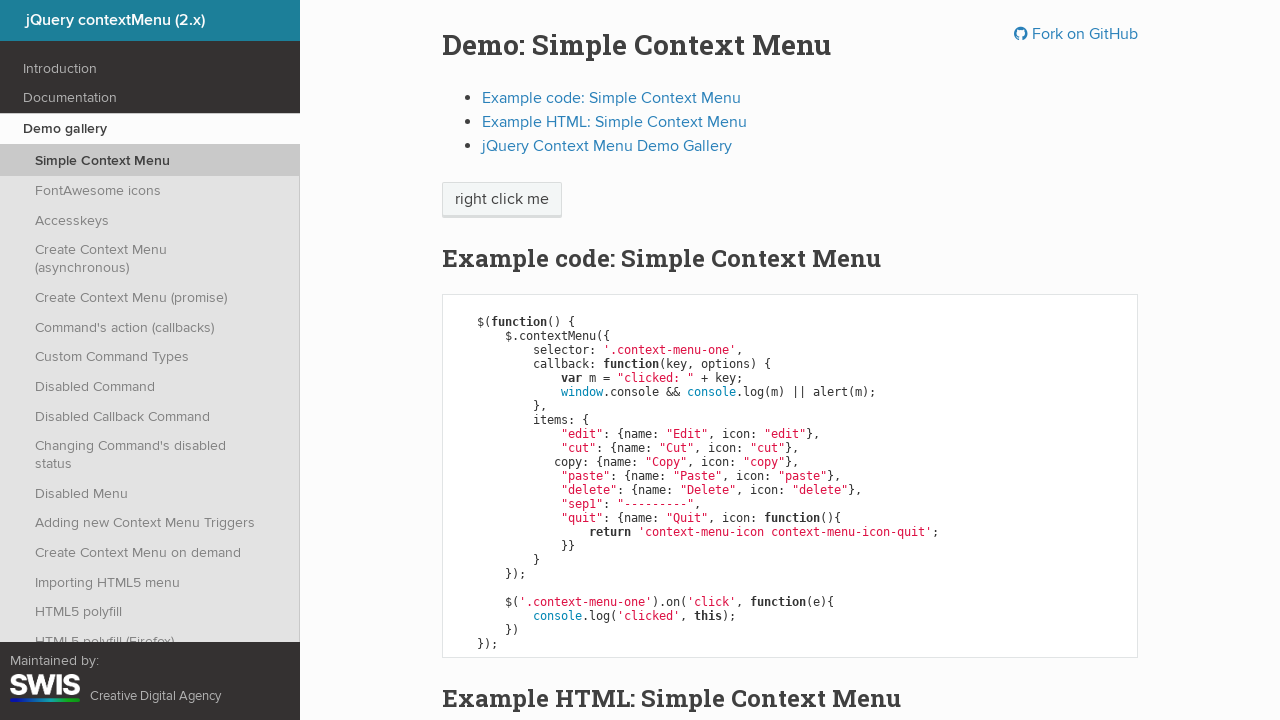

Right-clicked on target element to show context menu at (502, 200) on xpath=/html/body/div/section/div/div/div/p/span
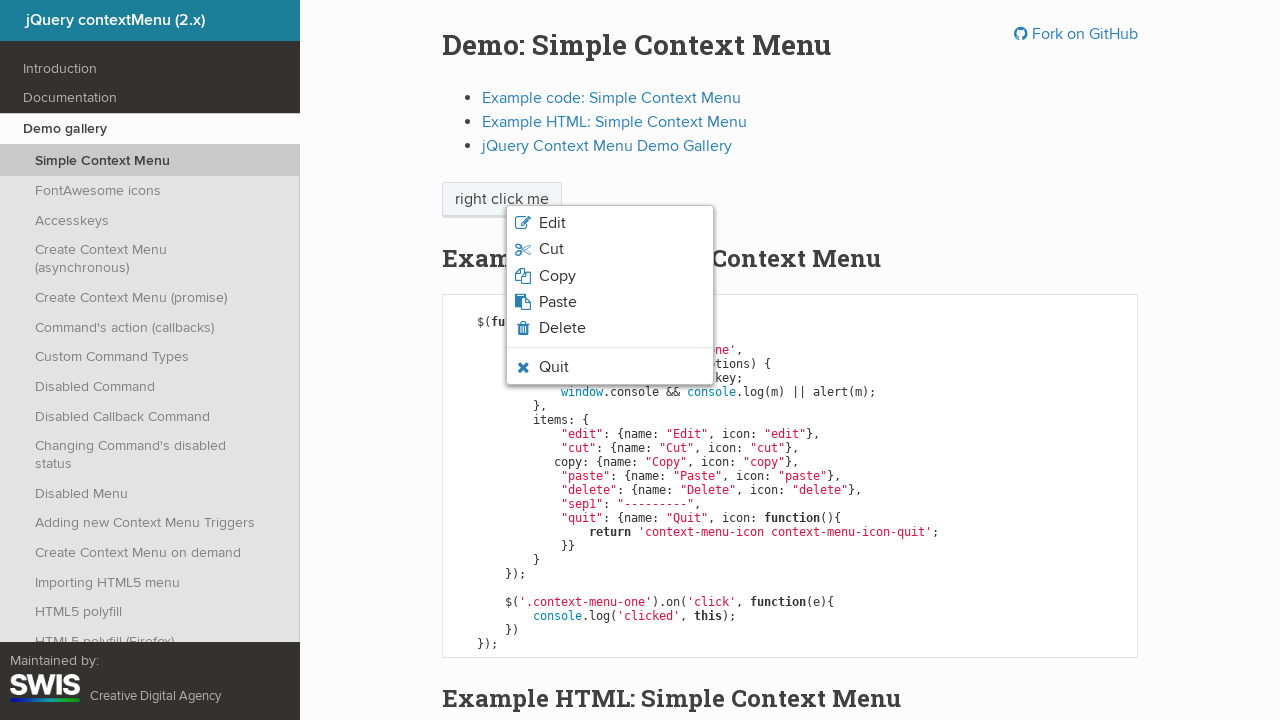

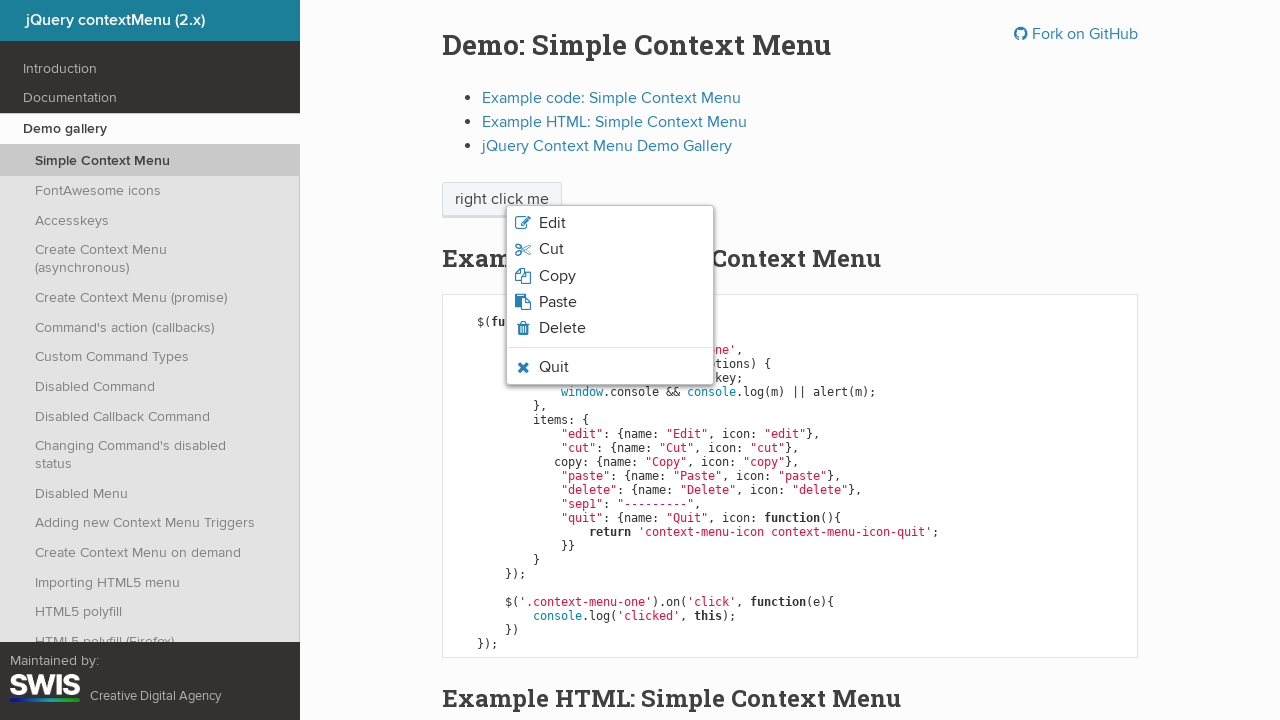